Navigates to Python.org homepage and verifies that event information is displayed in the event widget

Starting URL: https://www.python.org/

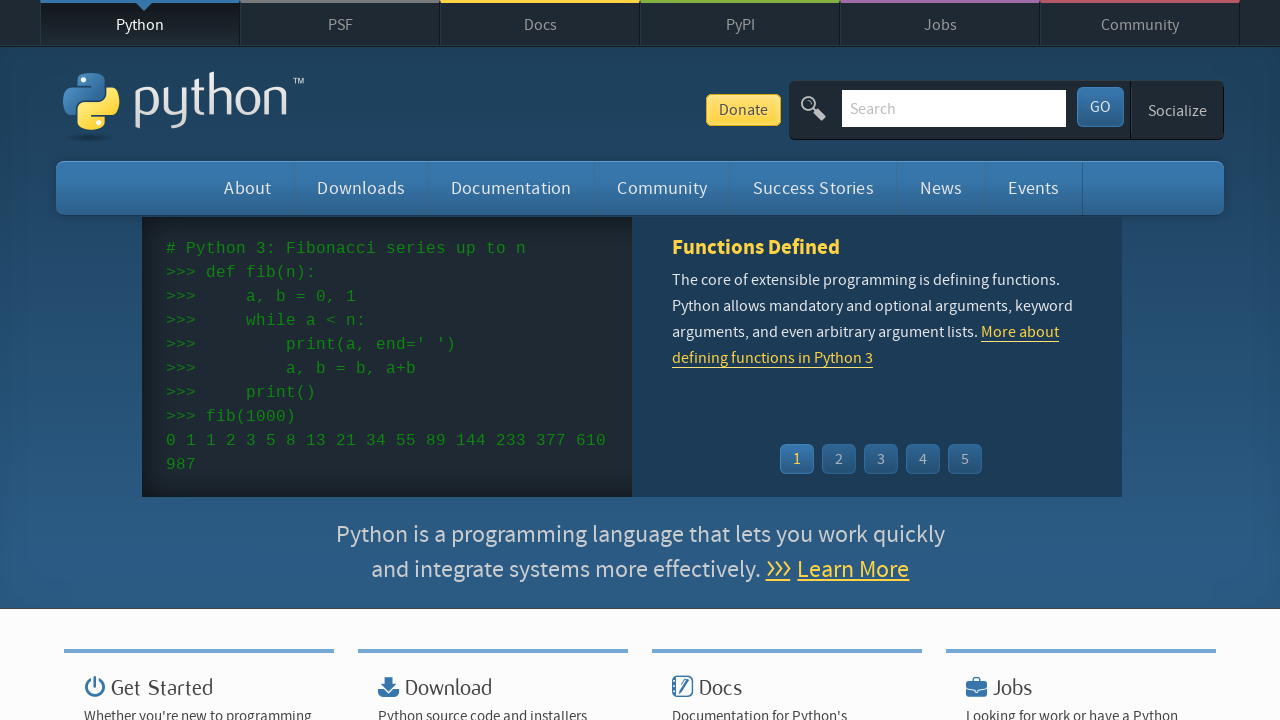

Set viewport size to 1920x1080
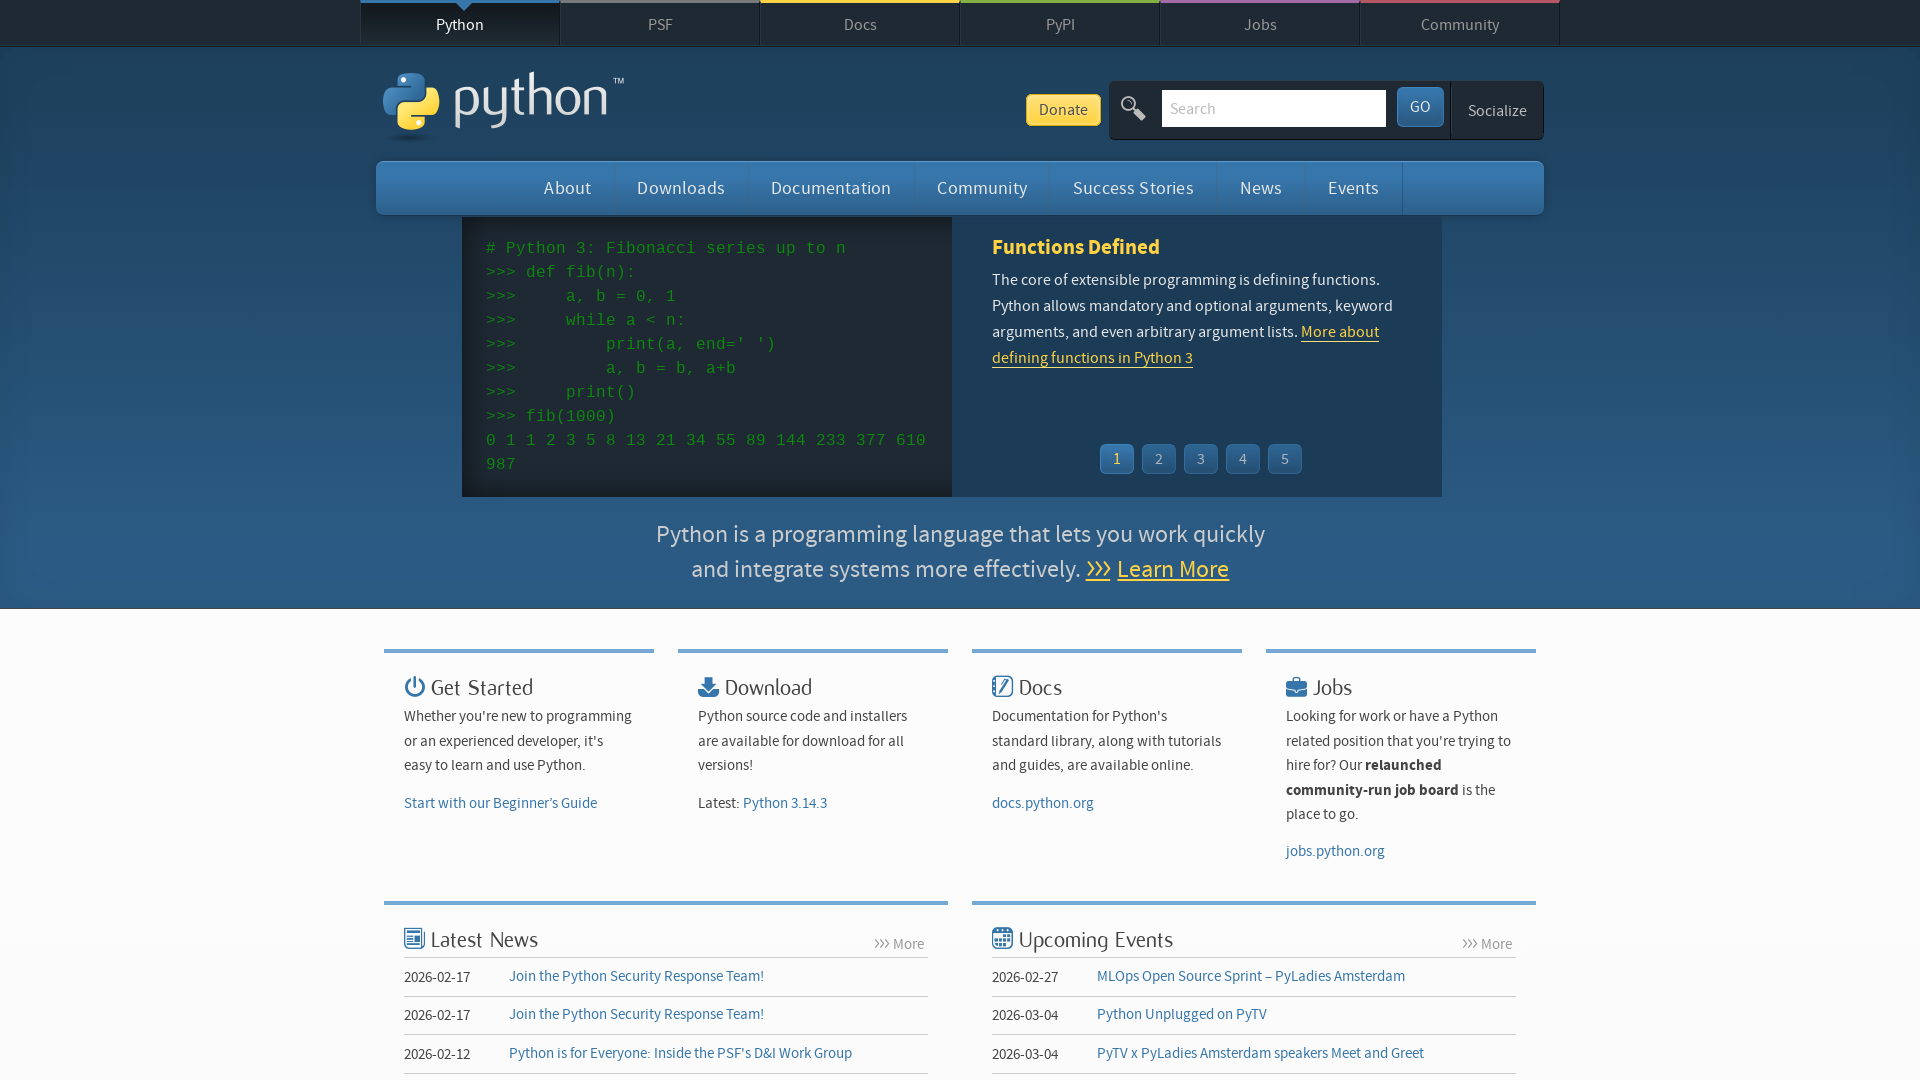

Event widget loaded on Python.org homepage
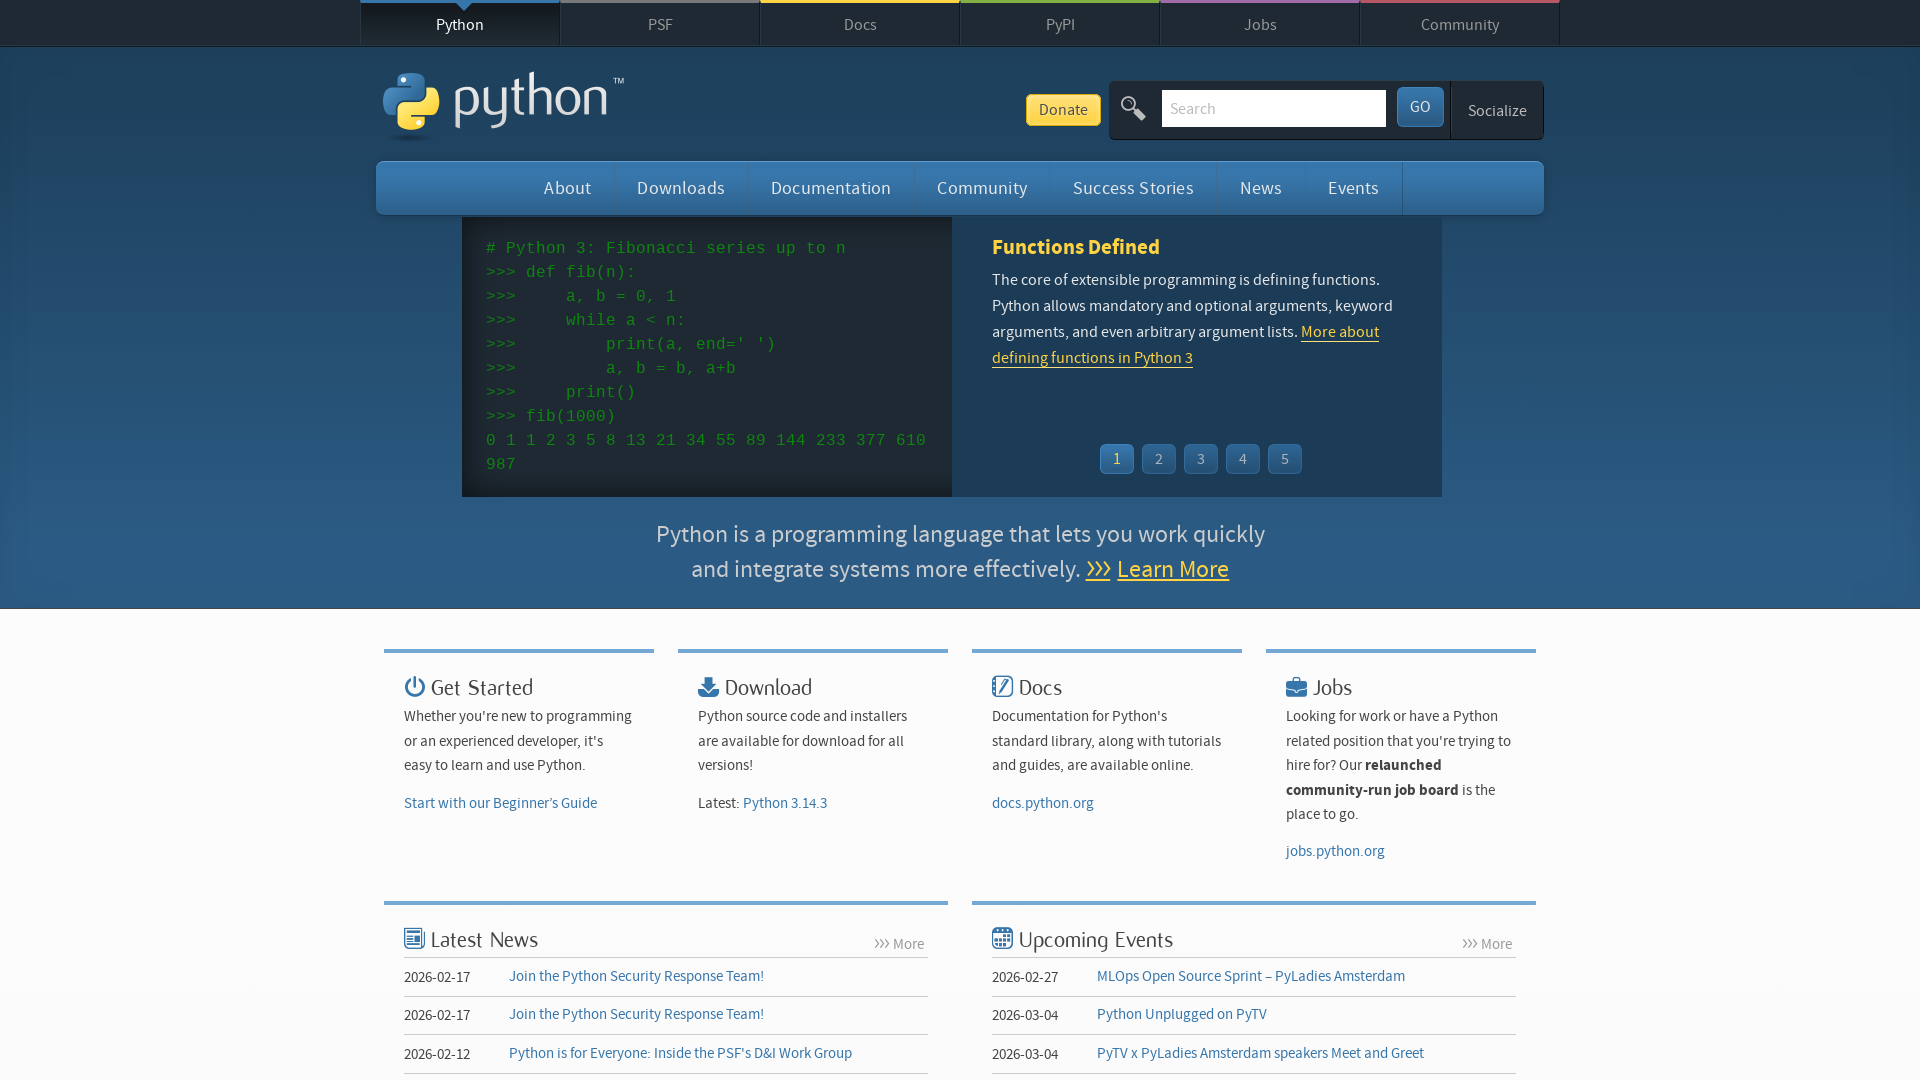

Event date/time information is displayed in the event widget
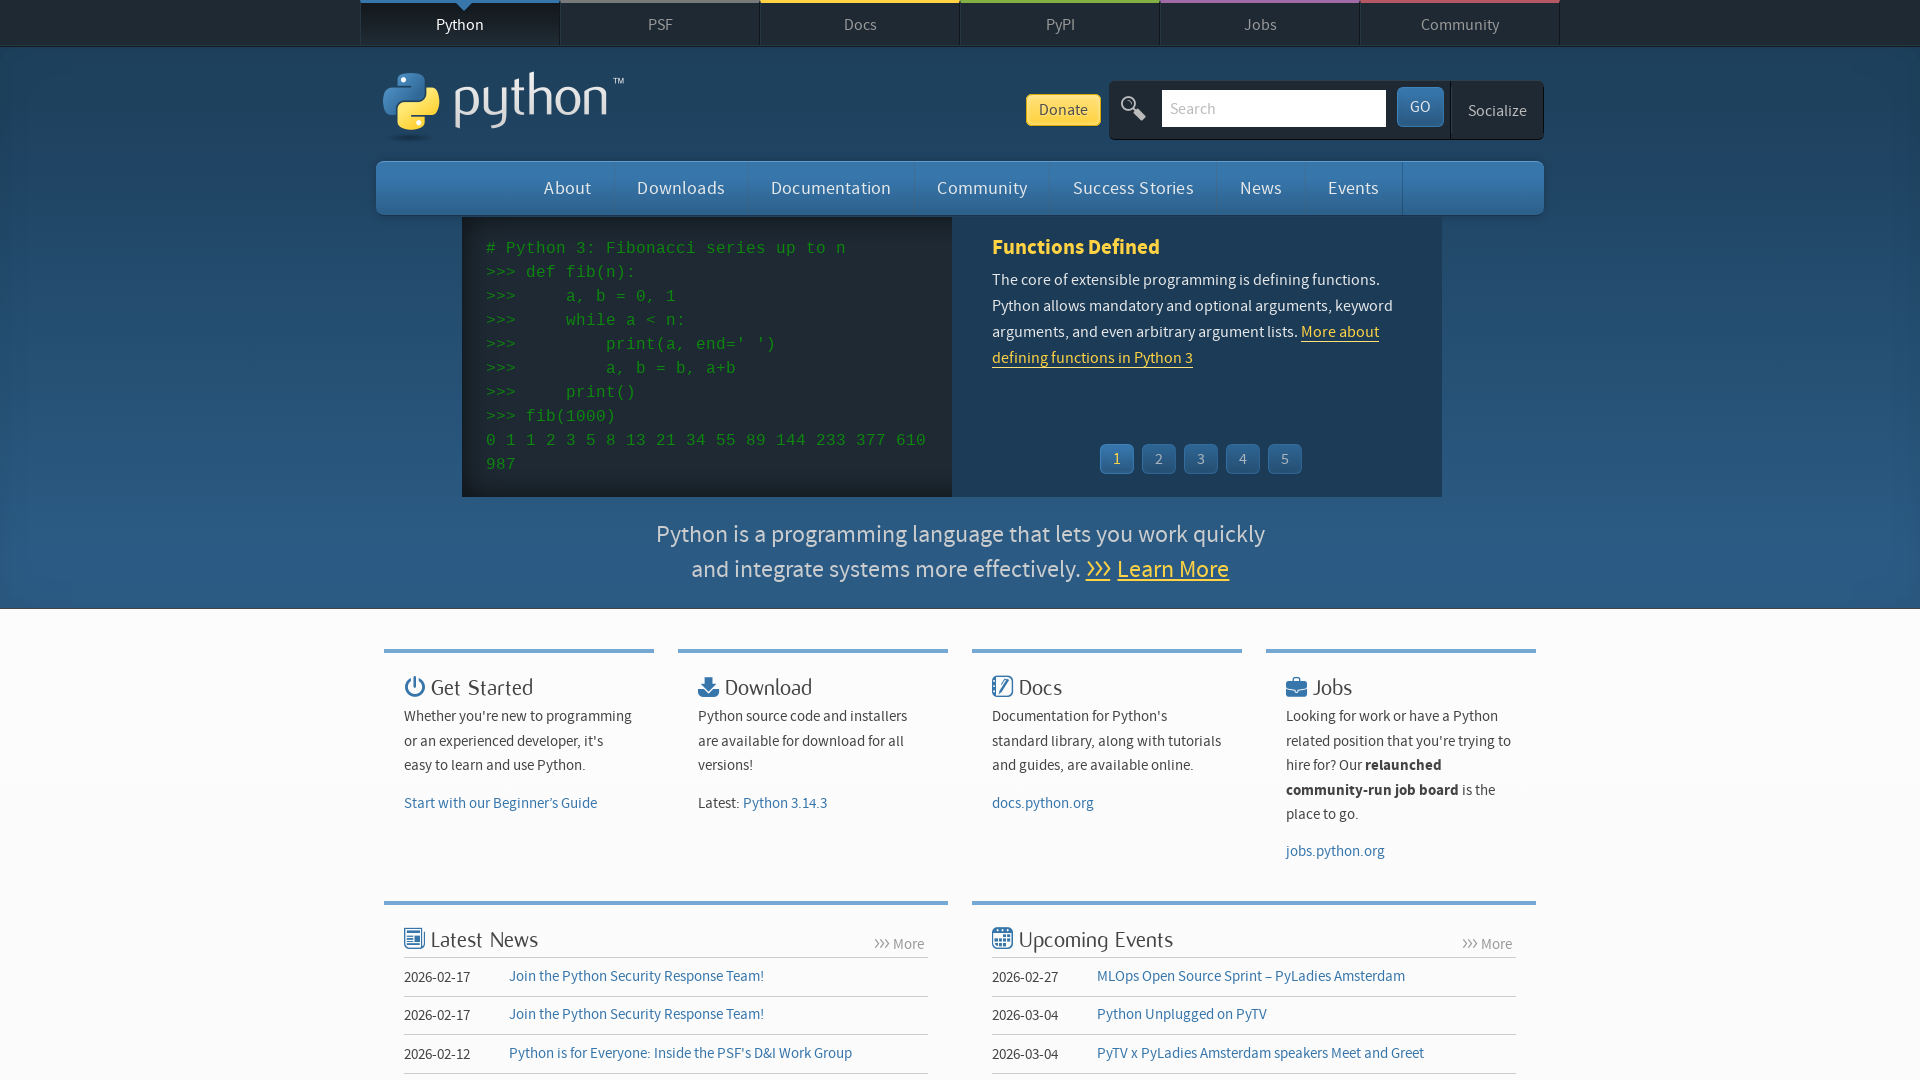

Event name links are displayed in the event widget
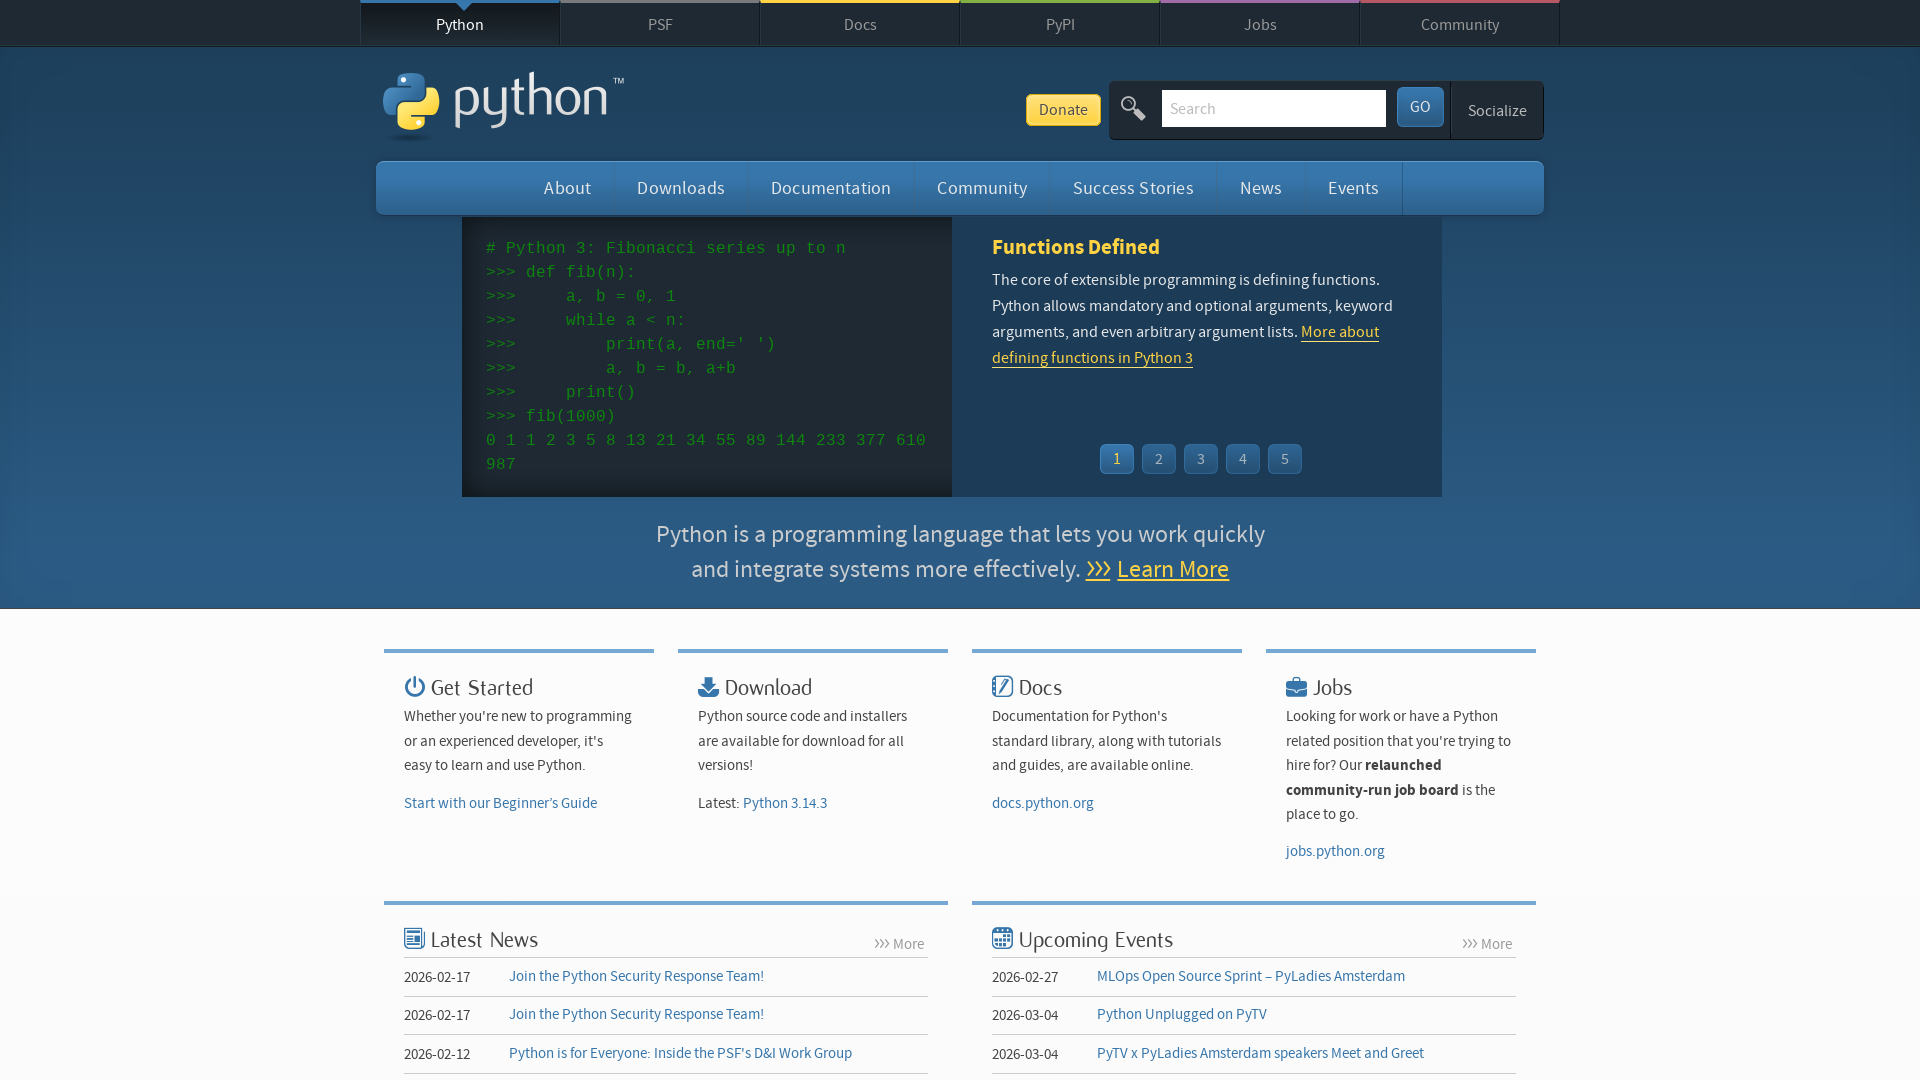

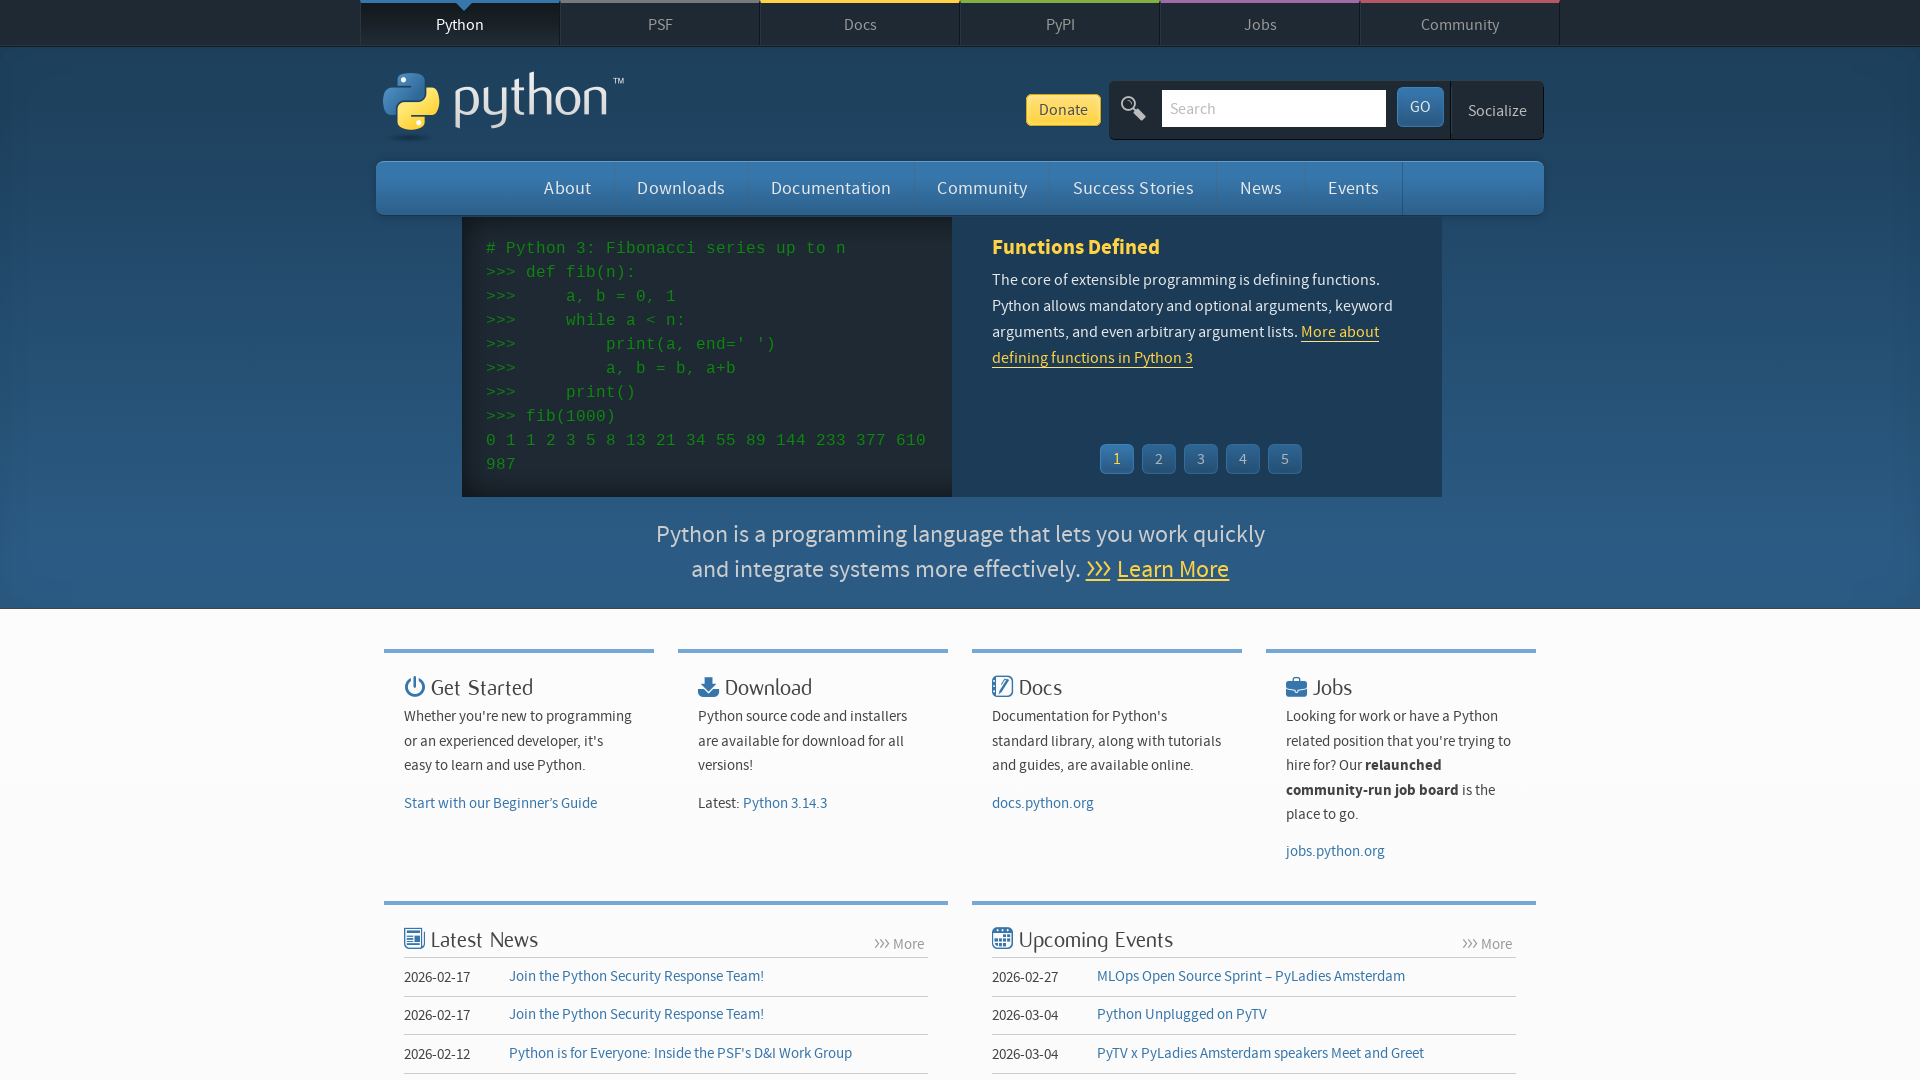